Tests multiple language pages by clicking through each language link on the 'A' page and verifying the information column structure and headers

Starting URL: https://www.99-bottles-of-beer.net

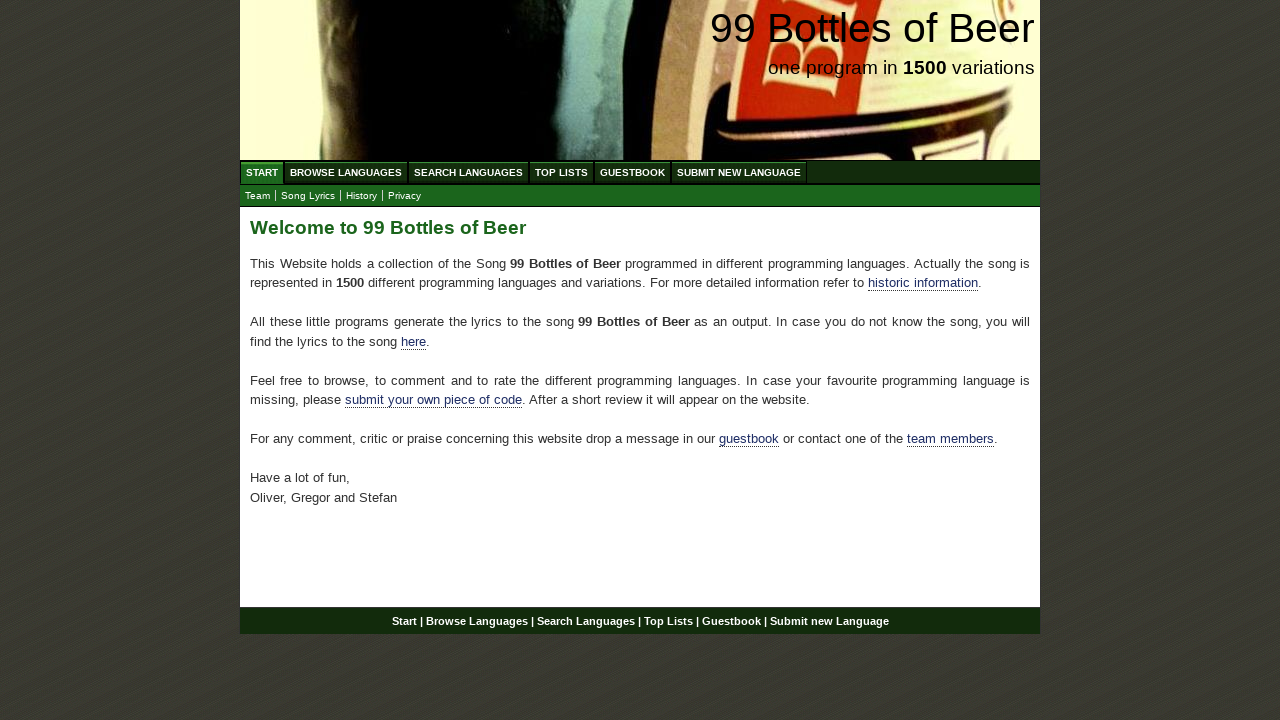

Clicked Browse Languages menu at (346, 172) on text=Browse Languages
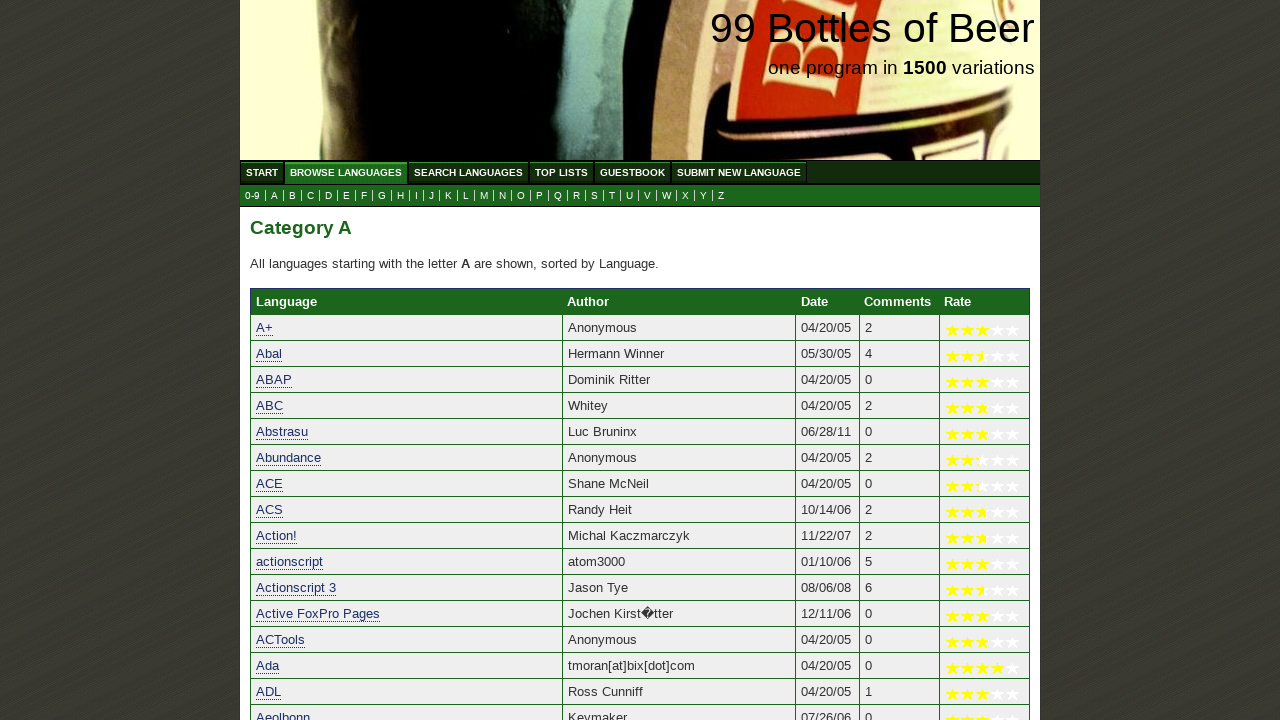

Clicked 'A' submenu to view languages starting with A at (346, 172) on a[href='/abc.html']:has-text('A')
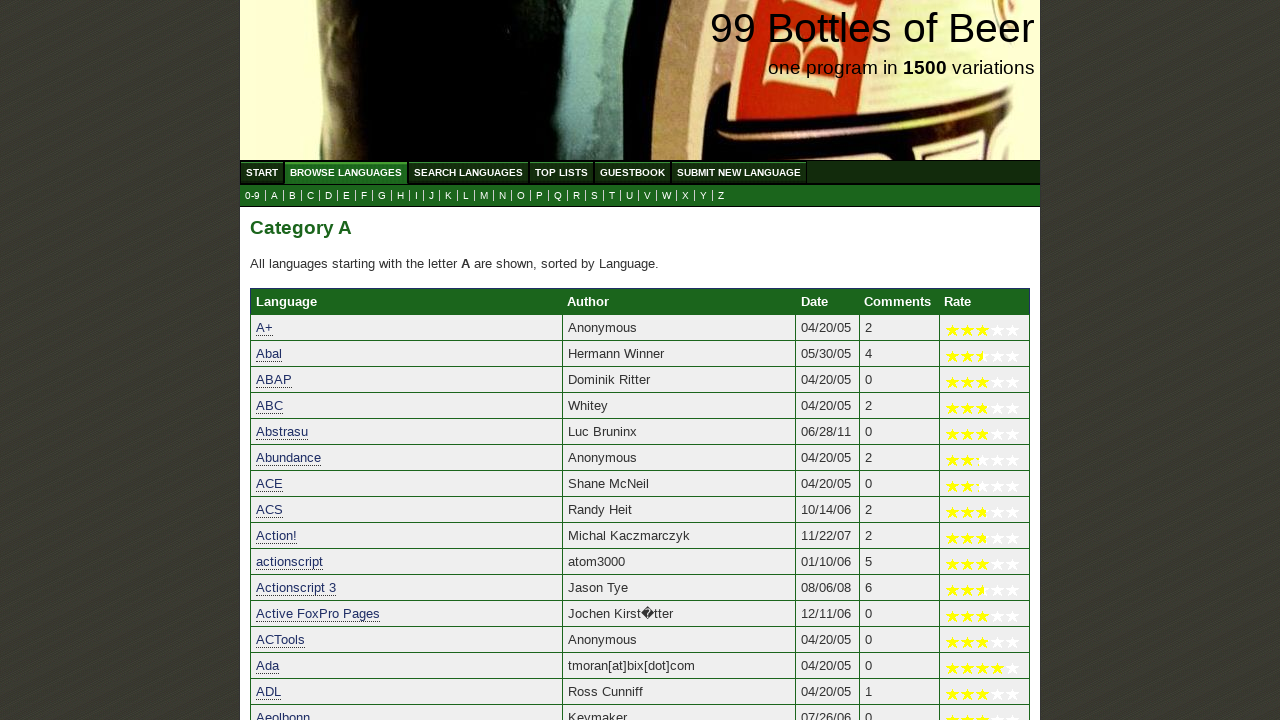

Language category table loaded
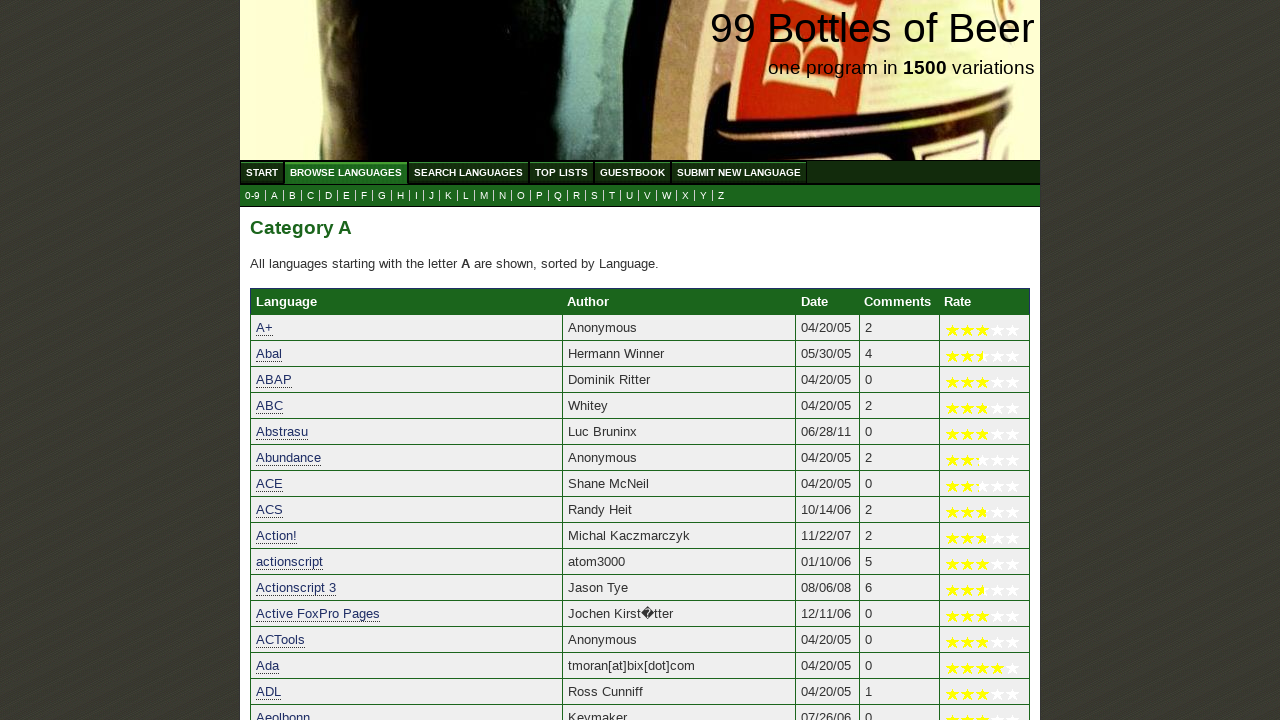

Retrieved 0 language links from the A page
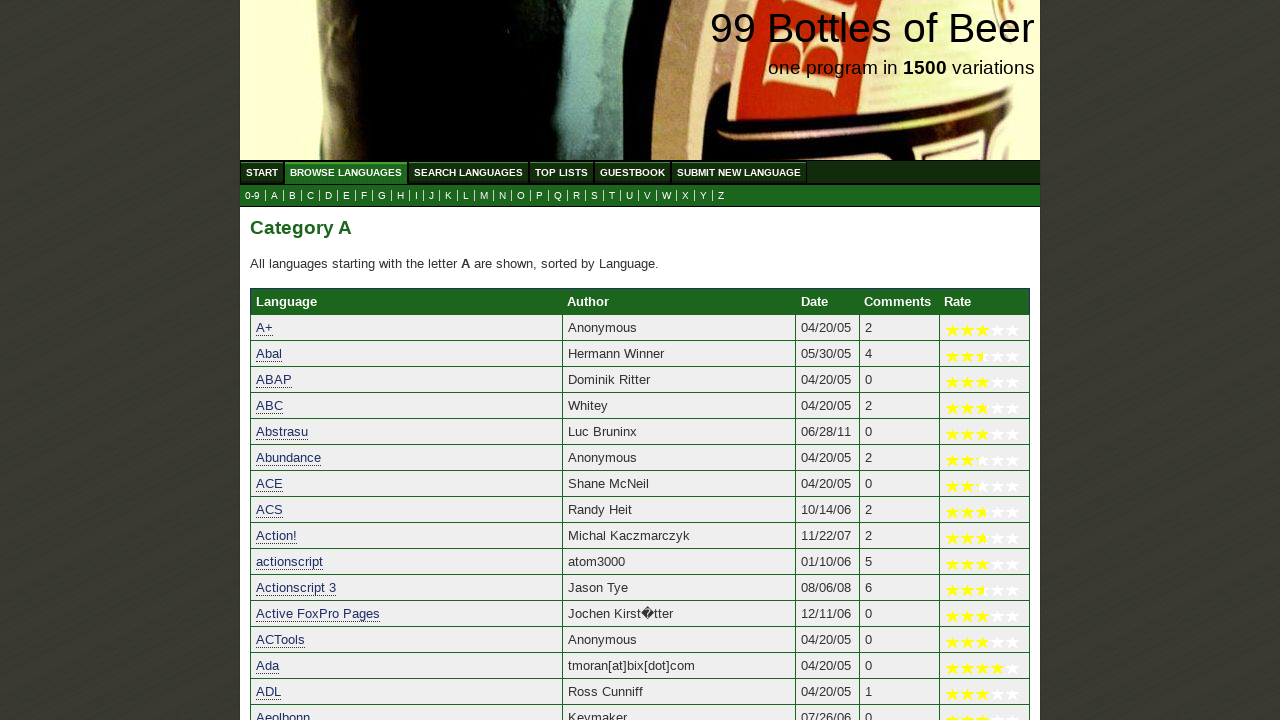

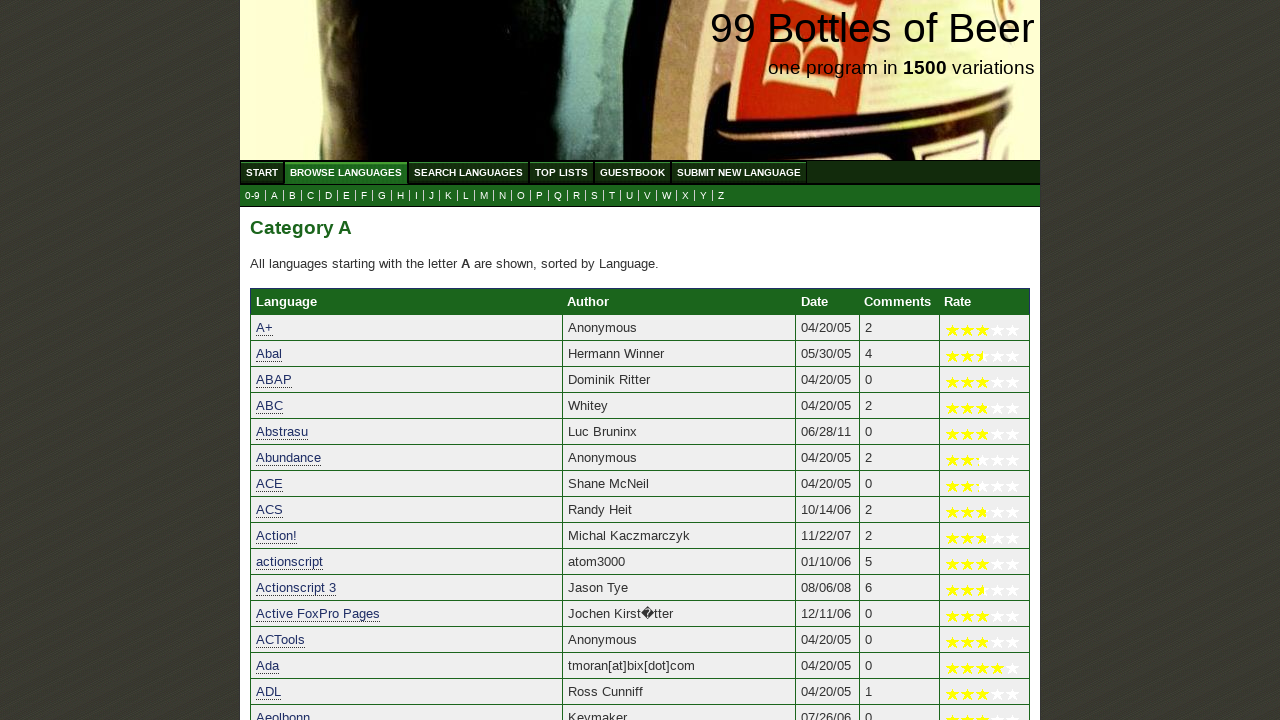